Navigates to the iLovePDF Word to PDF converter page and clicks on the file upload button to verify the file picker is functional

Starting URL: https://www.ilovepdf.com/word_to_pdf

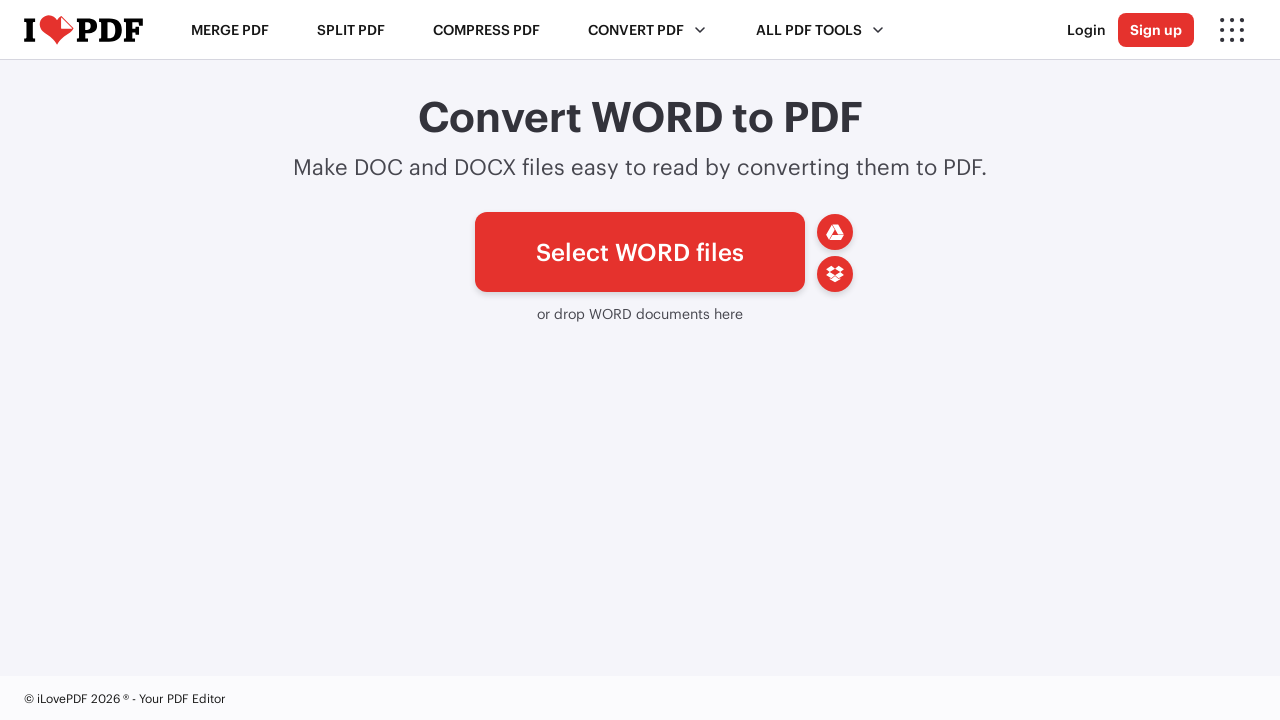

Navigated to iLovePDF Word to PDF converter page
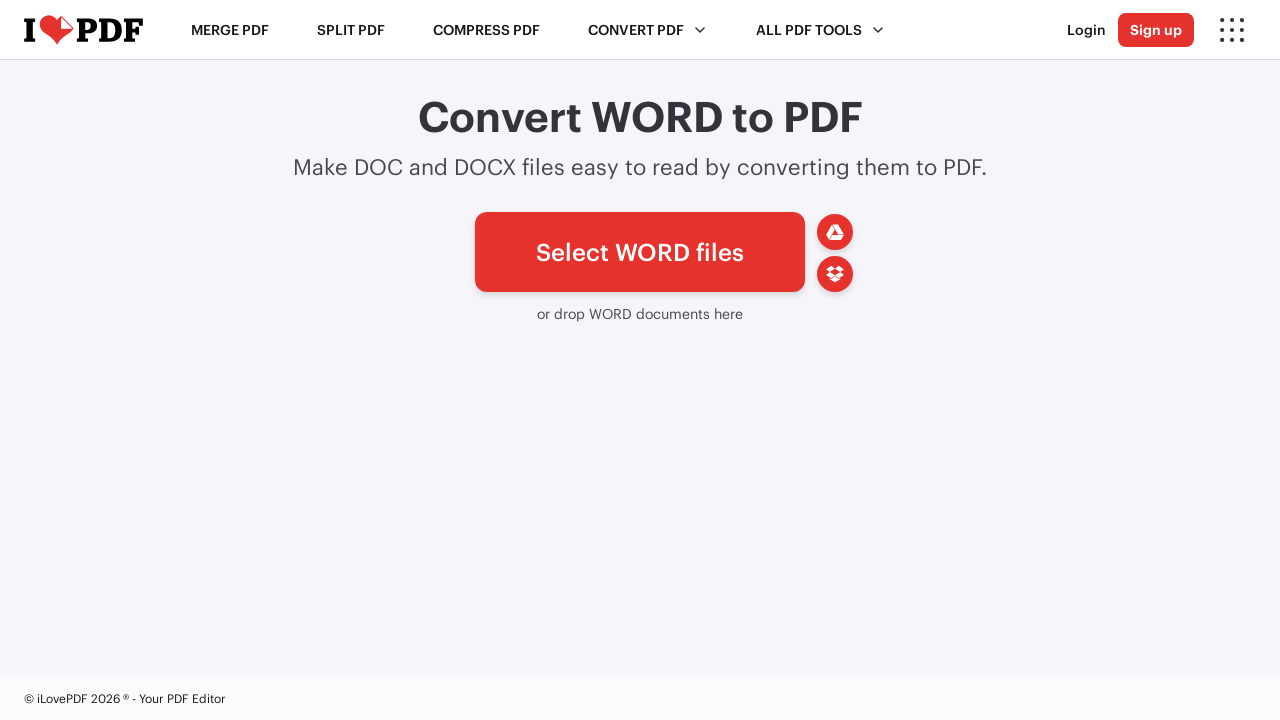

File upload button element loaded and is visible
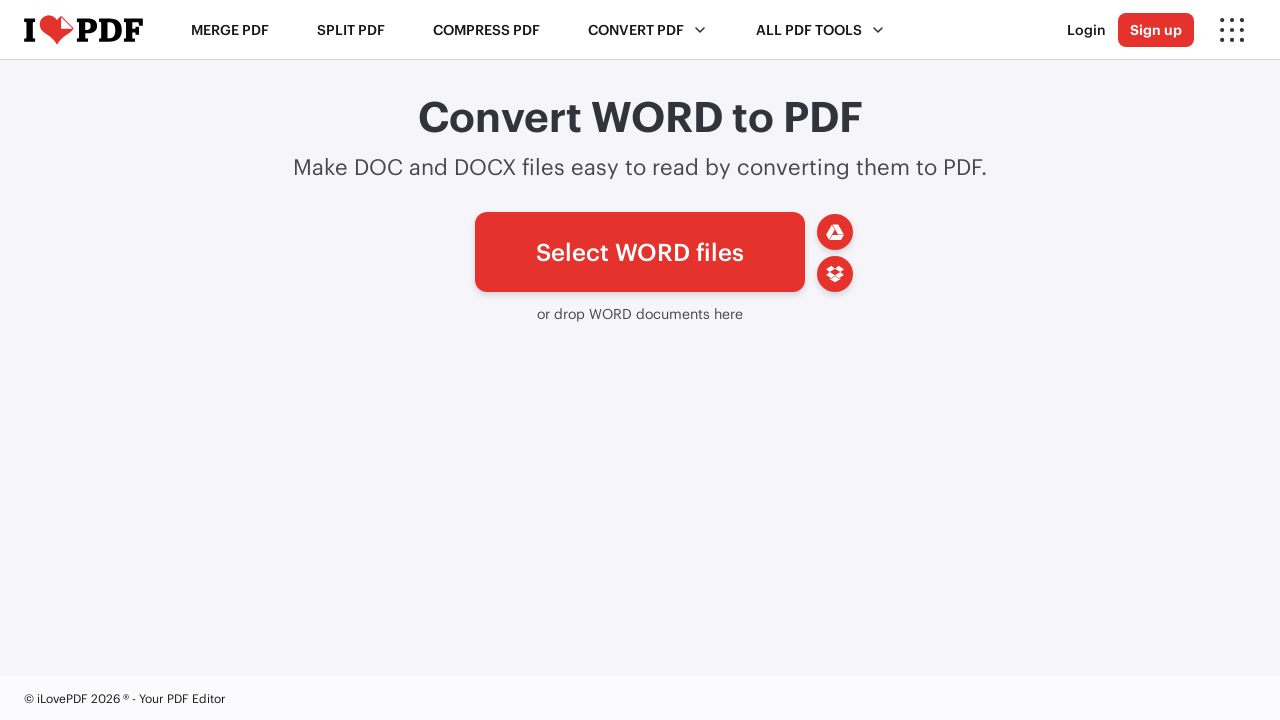

Clicked on file upload button to open file picker at (640, 252) on #pickfiles
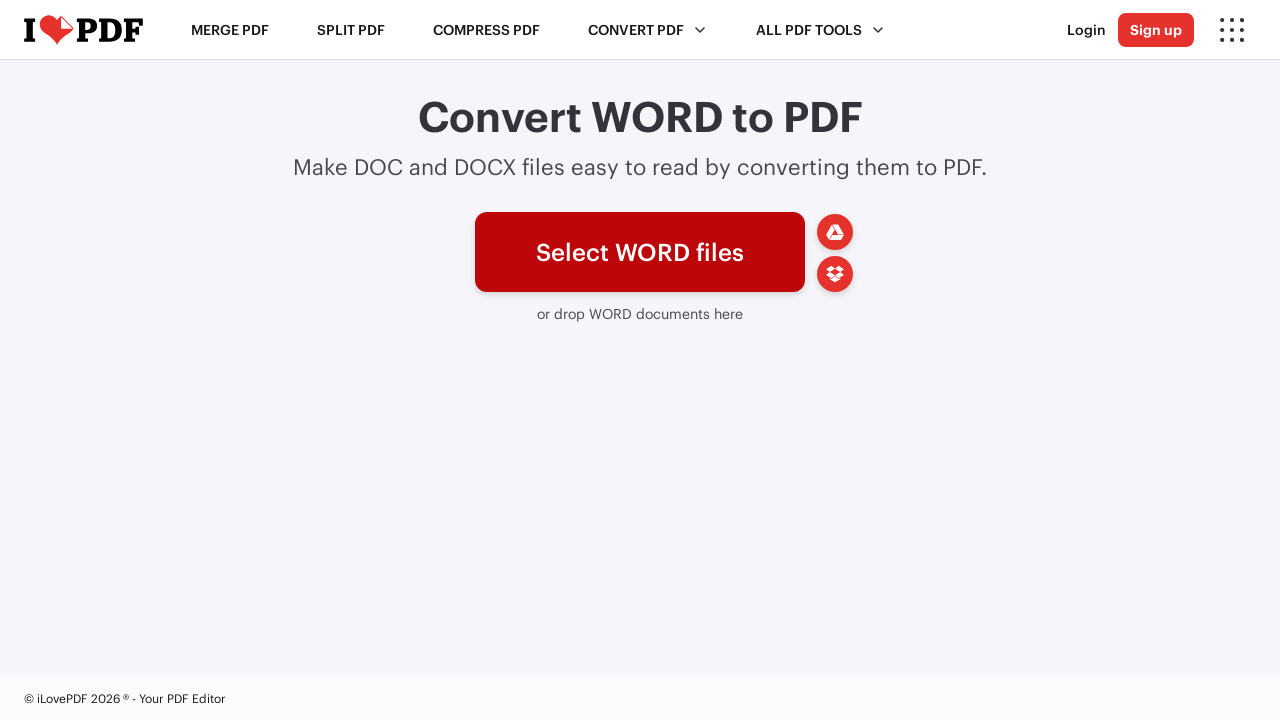

Waited for file picker to open and initialize
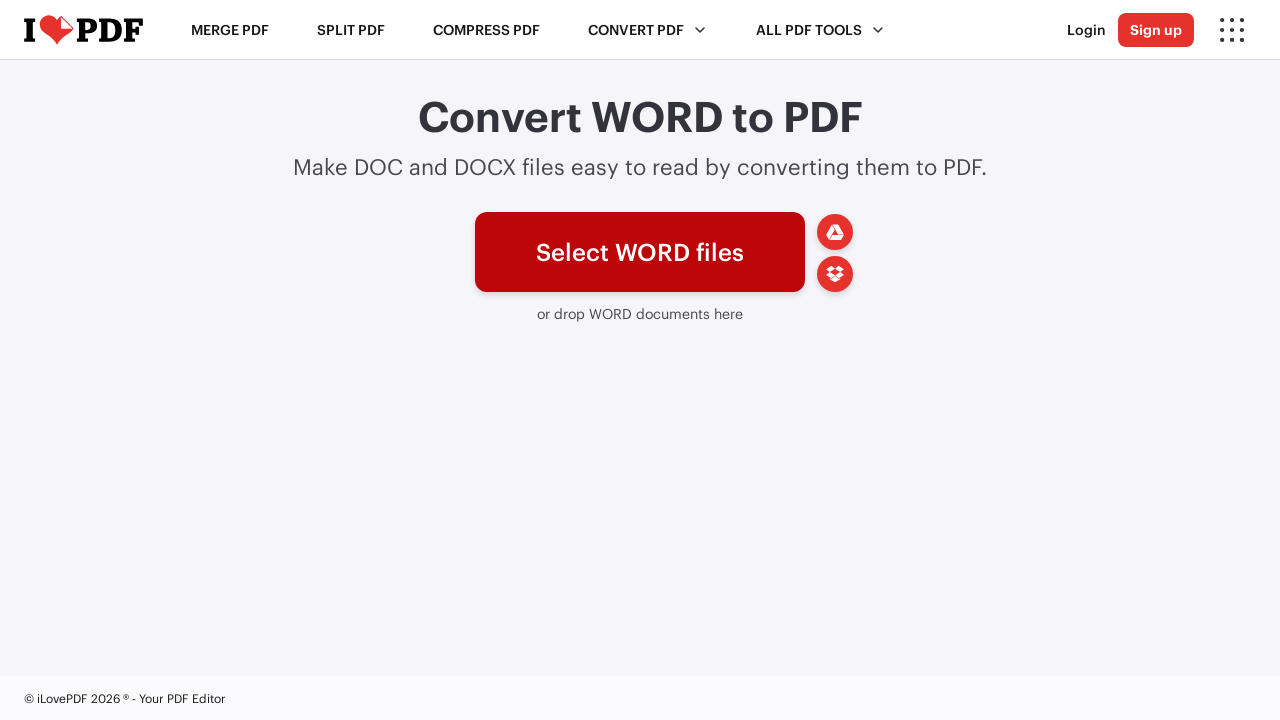

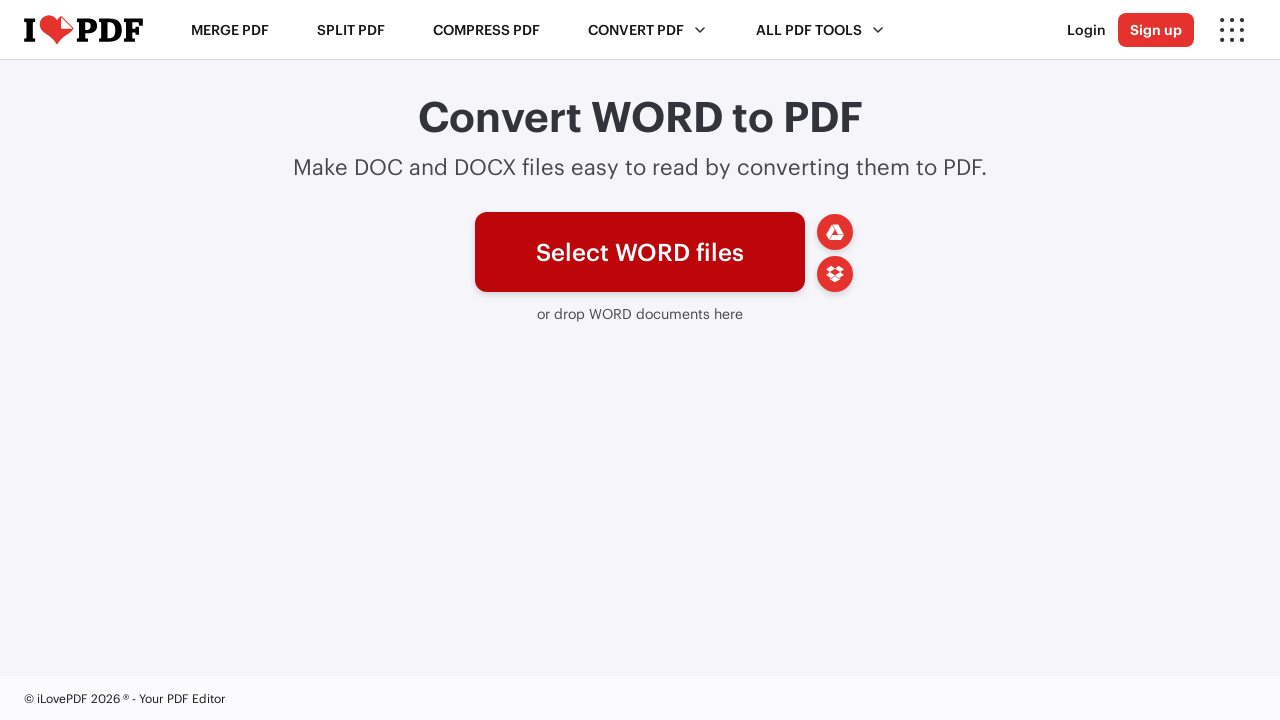